Tests clicking on piano keynotes on a music lesson page, clicking various buttons in sequence to play musical notes

Starting URL: https://www.apronus.com/music/lessons/unit01.htm

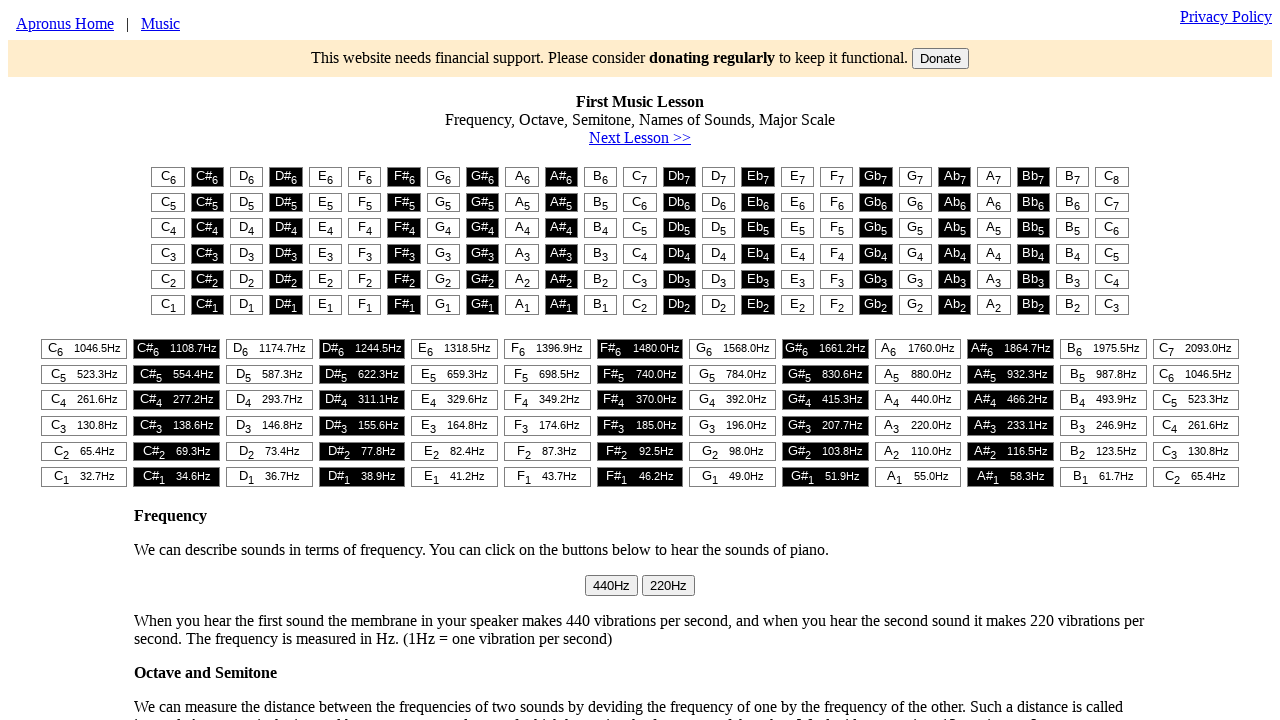

Clicked piano keynote at position 1 at (168, 177) on #t1 > table > tr:nth-child(1) > td:nth-child(1) > button
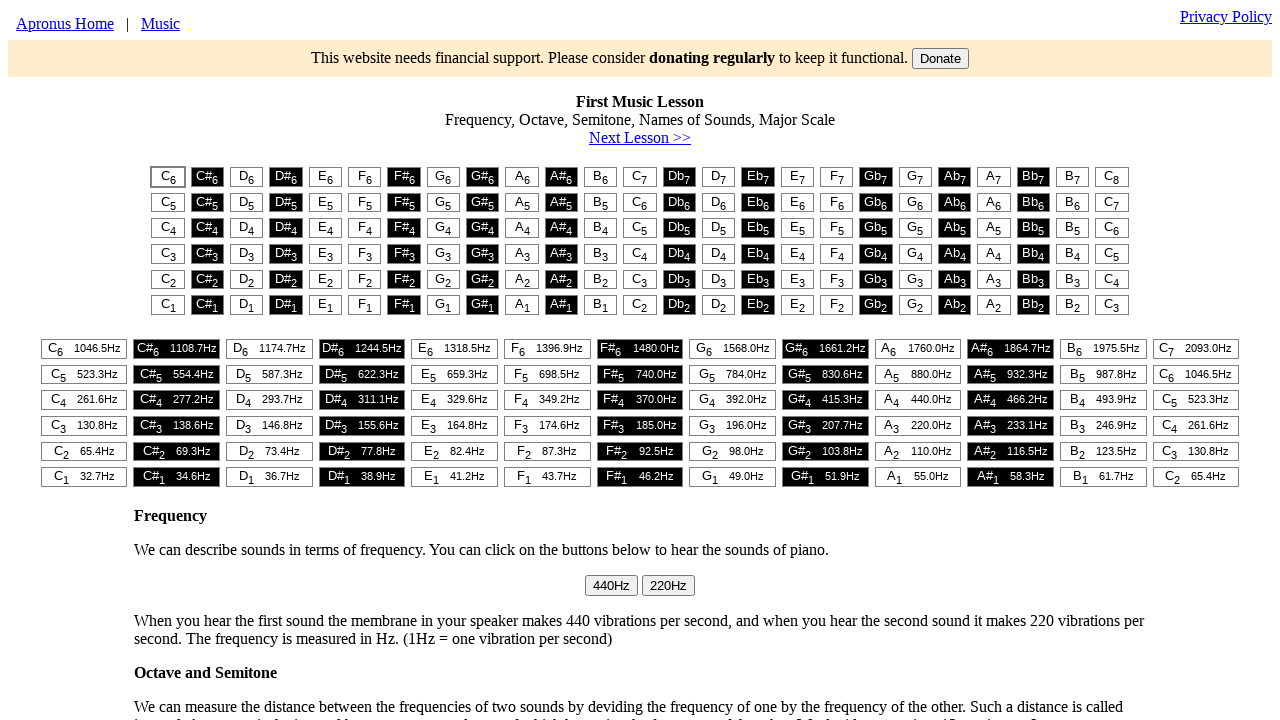

Clicked piano keynote at position 3 at (247, 177) on #t1 > table > tr:nth-child(1) > td:nth-child(3) > button
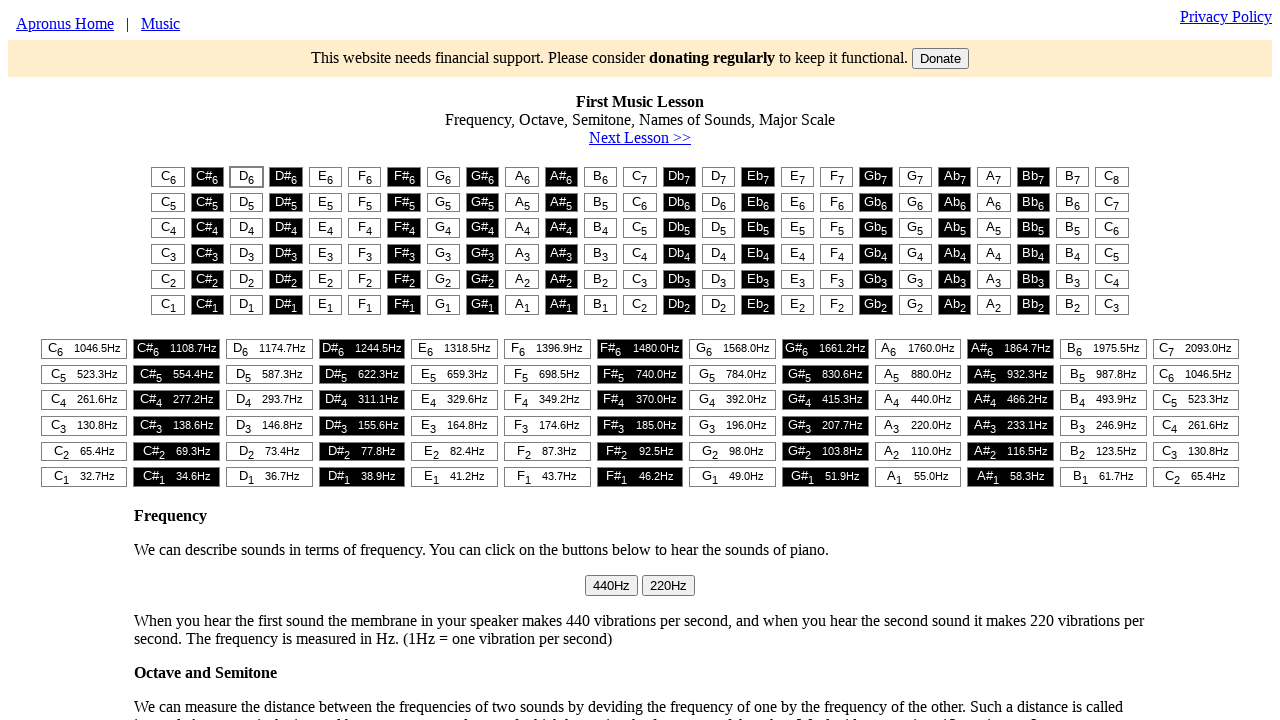

Clicked piano keynote at position 5 at (325, 177) on #t1 > table > tr:nth-child(1) > td:nth-child(5) > button
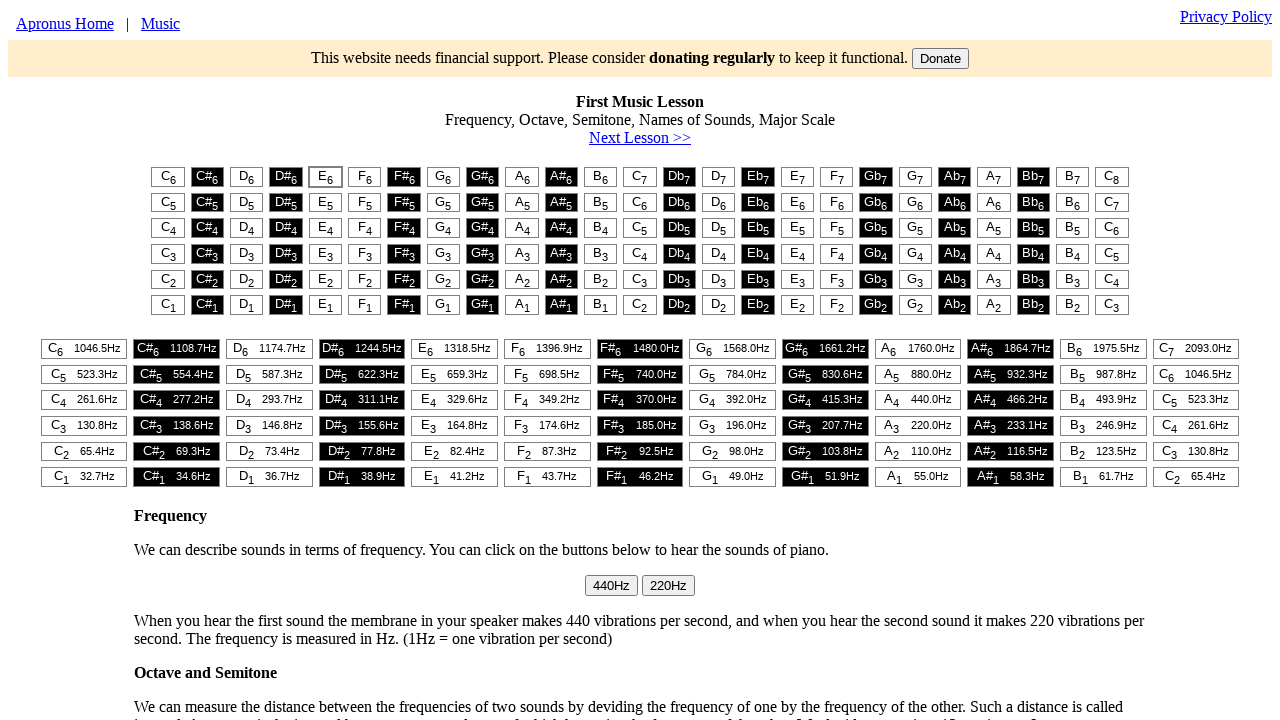

Clicked piano keynote at position 1 at (168, 177) on #t1 > table > tr:nth-child(1) > td:nth-child(1) > button
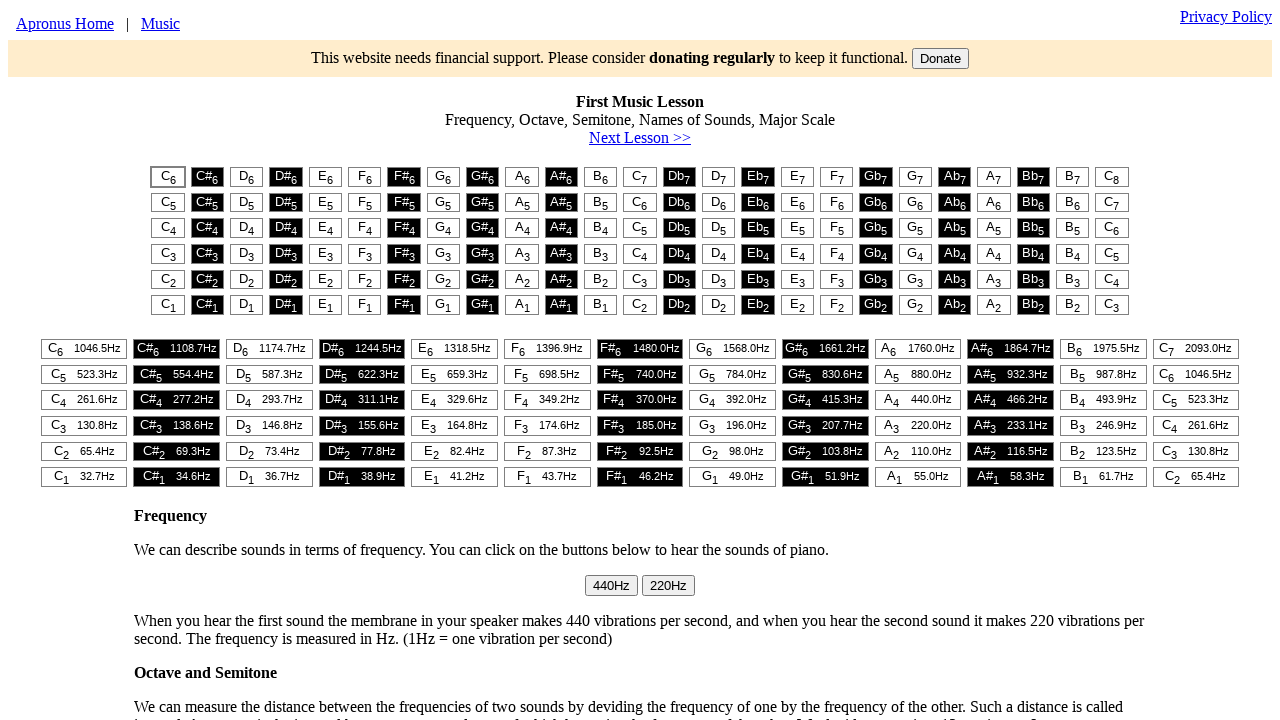

Clicked piano keynote at position 1 at (168, 177) on #t1 > table > tr:nth-child(1) > td:nth-child(1) > button
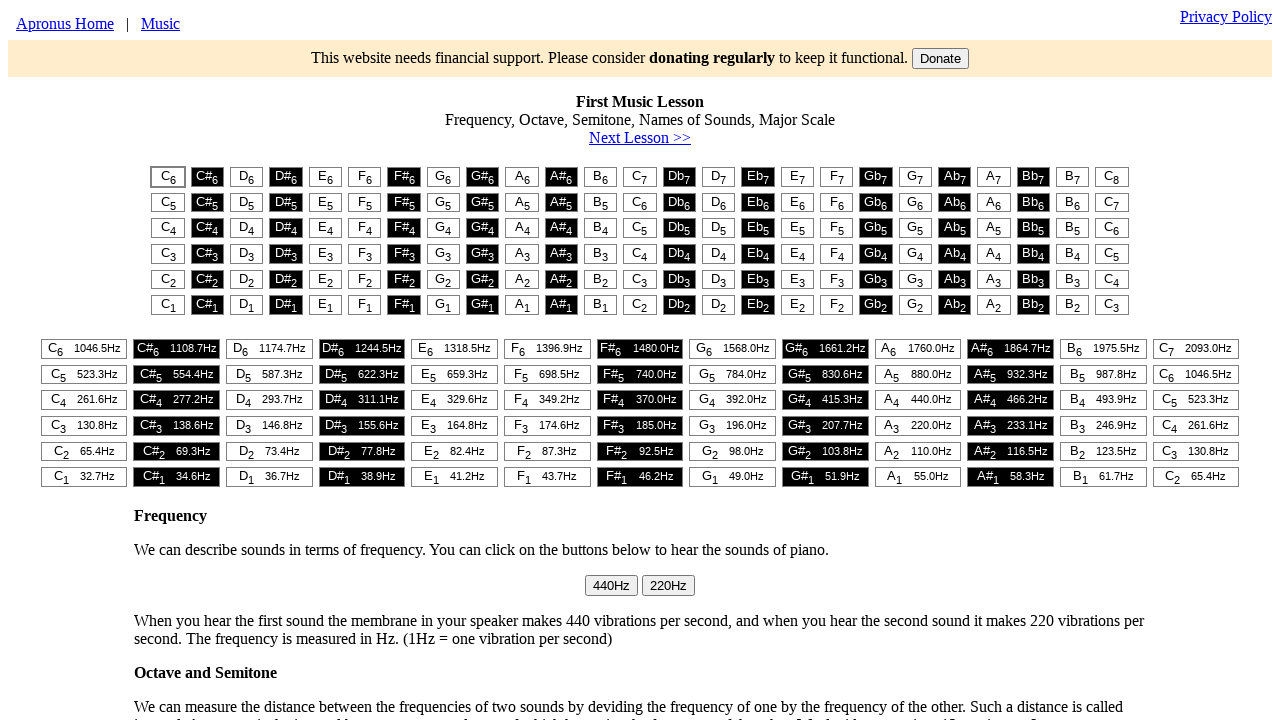

Clicked piano keynote at position 3 at (247, 177) on #t1 > table > tr:nth-child(1) > td:nth-child(3) > button
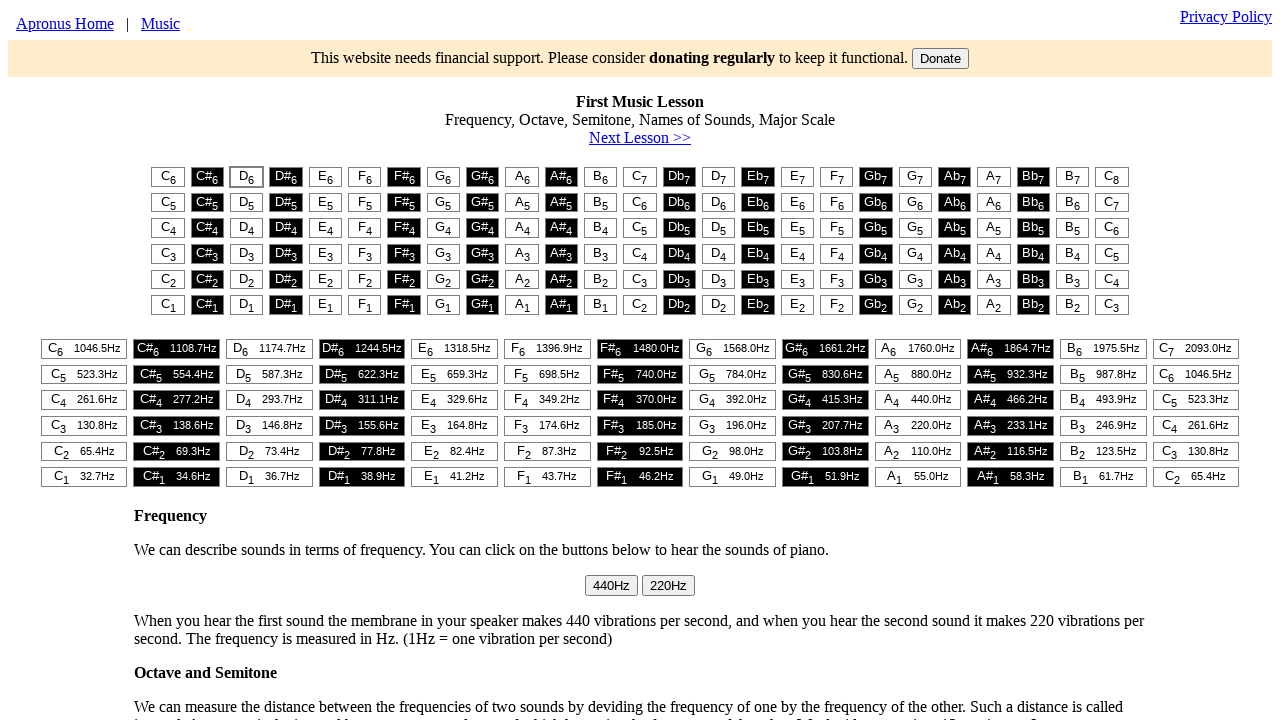

Clicked piano keynote at position 5 at (325, 177) on #t1 > table > tr:nth-child(1) > td:nth-child(5) > button
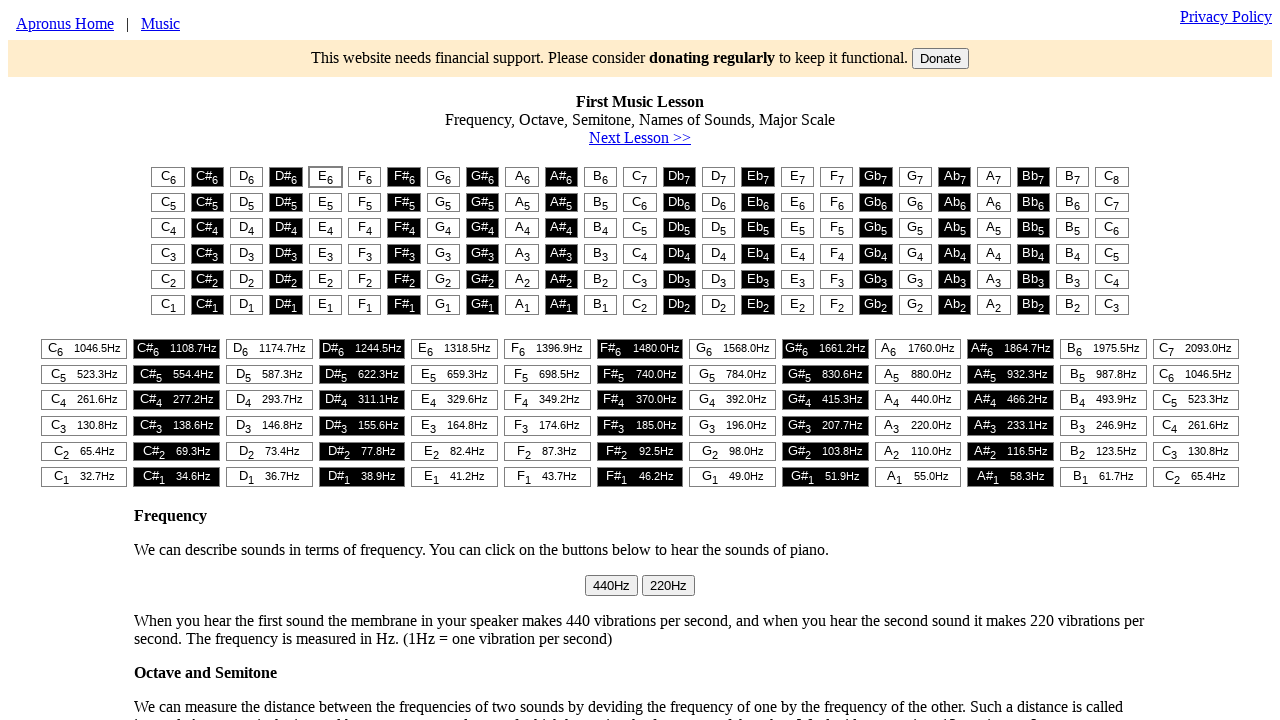

Clicked piano keynote at position 1 at (168, 177) on #t1 > table > tr:nth-child(1) > td:nth-child(1) > button
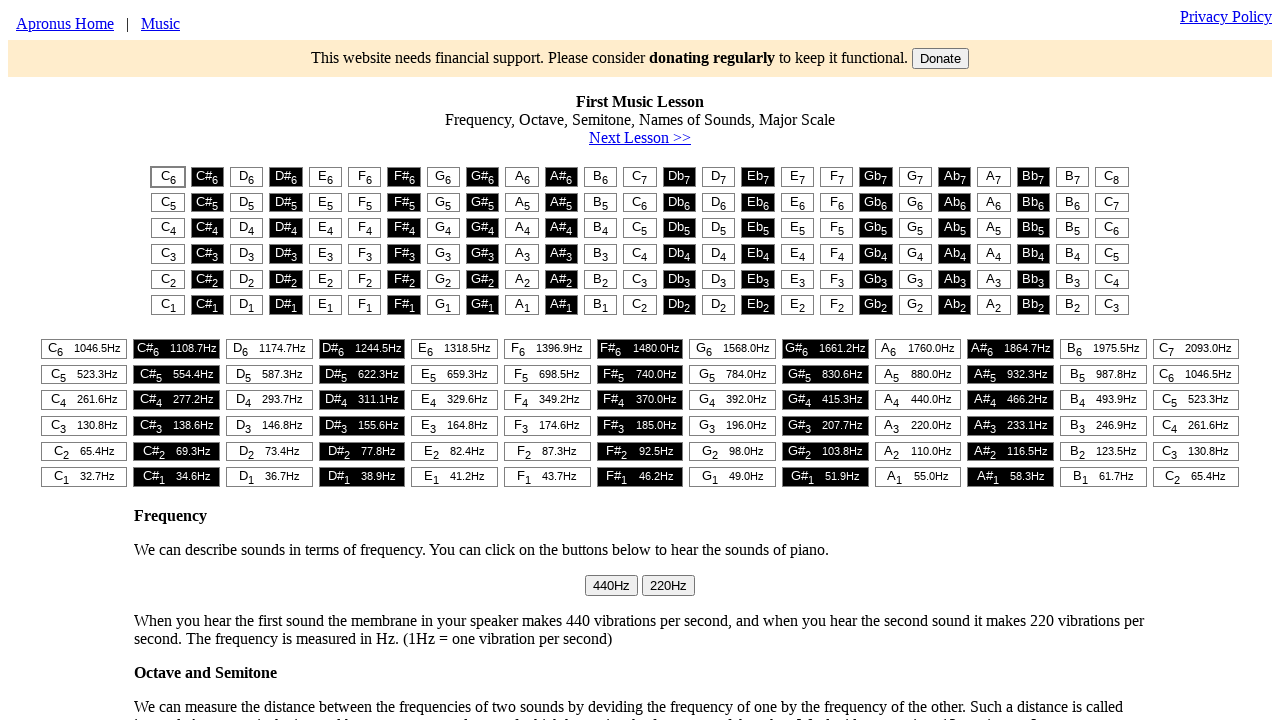

Clicked piano keynote at position 5 at (325, 177) on #t1 > table > tr:nth-child(1) > td:nth-child(5) > button
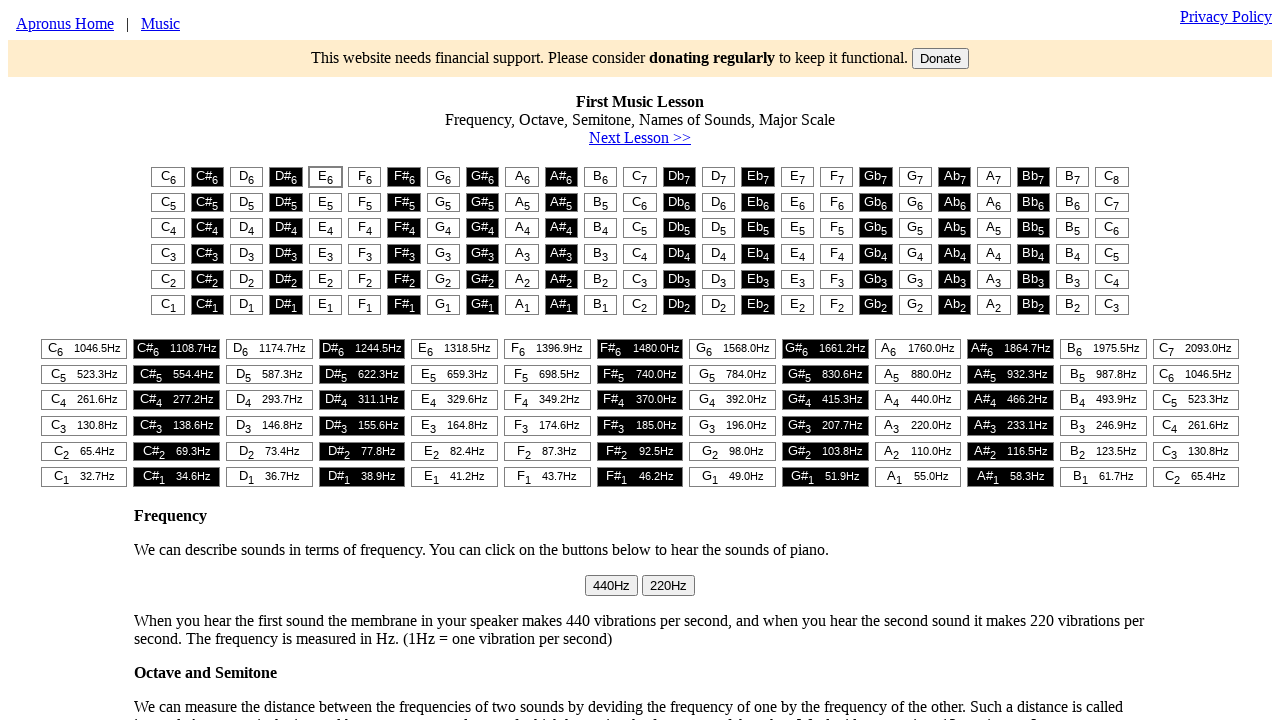

Clicked piano keynote at position 6 at (365, 177) on #t1 > table > tr:nth-child(1) > td:nth-child(6) > button
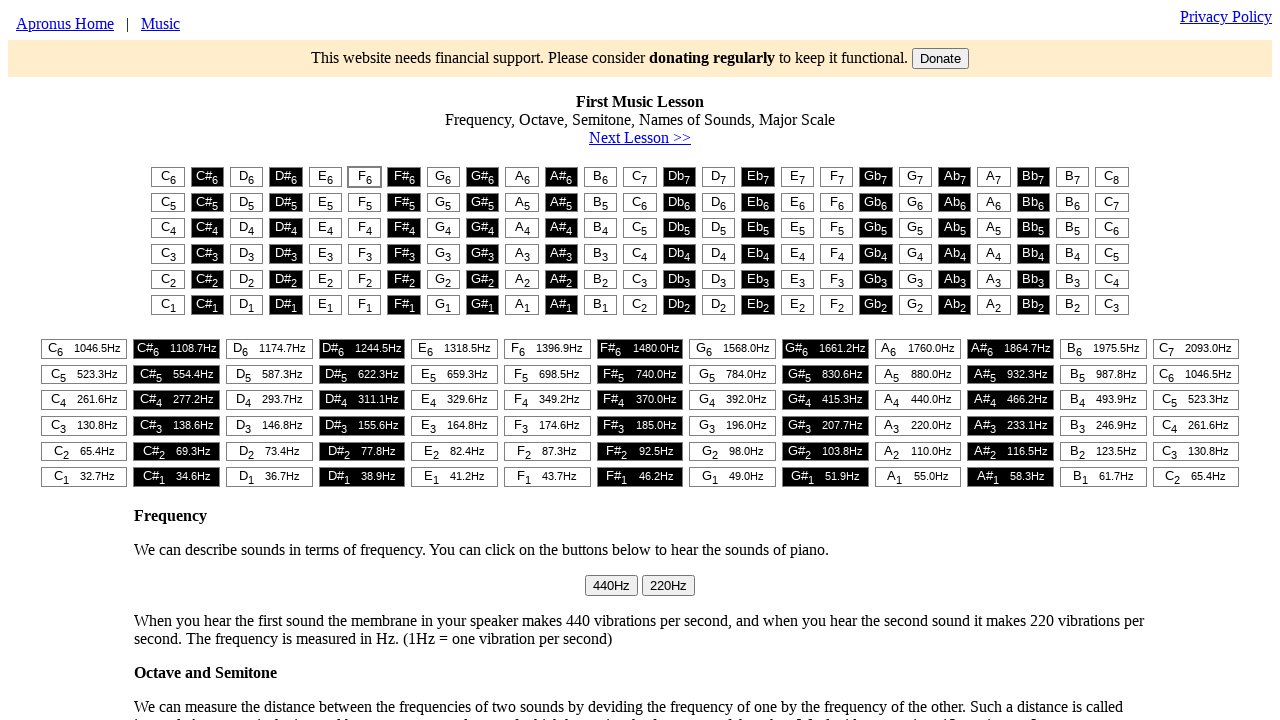

Clicked piano keynote at position 8 at (443, 177) on #t1 > table > tr:nth-child(1) > td:nth-child(8) > button
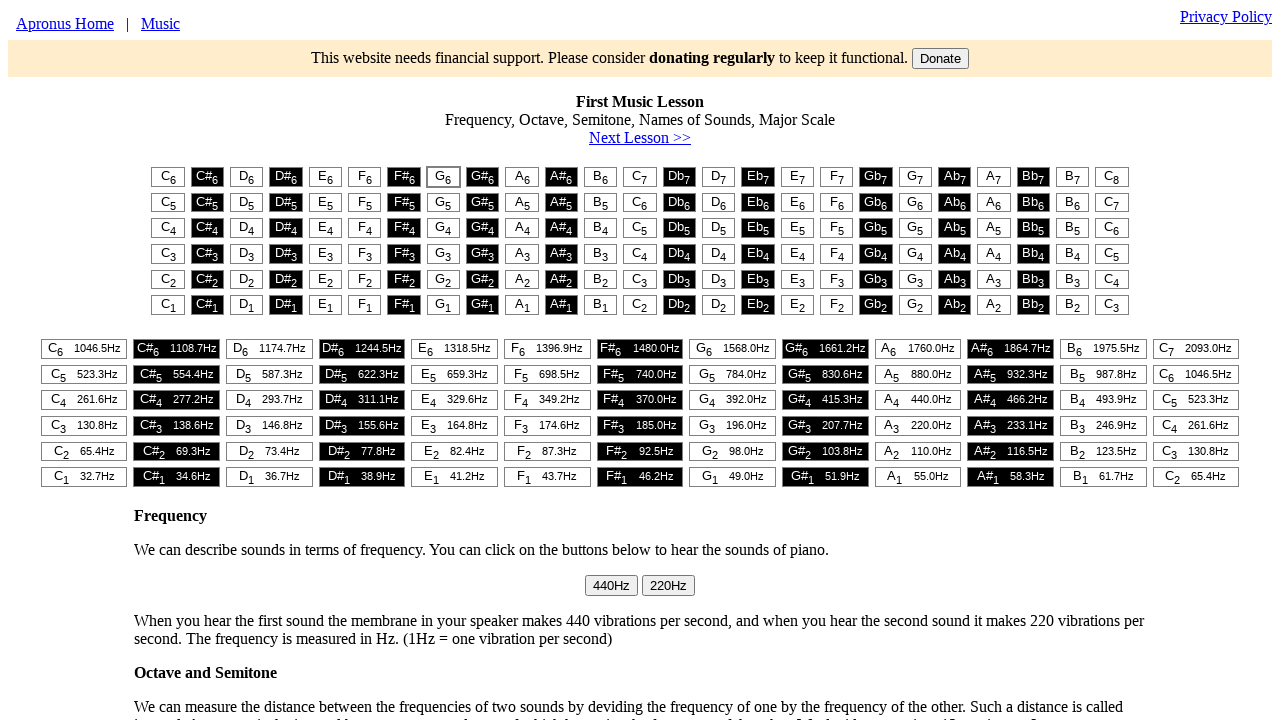

Clicked piano keynote at position 5 at (325, 177) on #t1 > table > tr:nth-child(1) > td:nth-child(5) > button
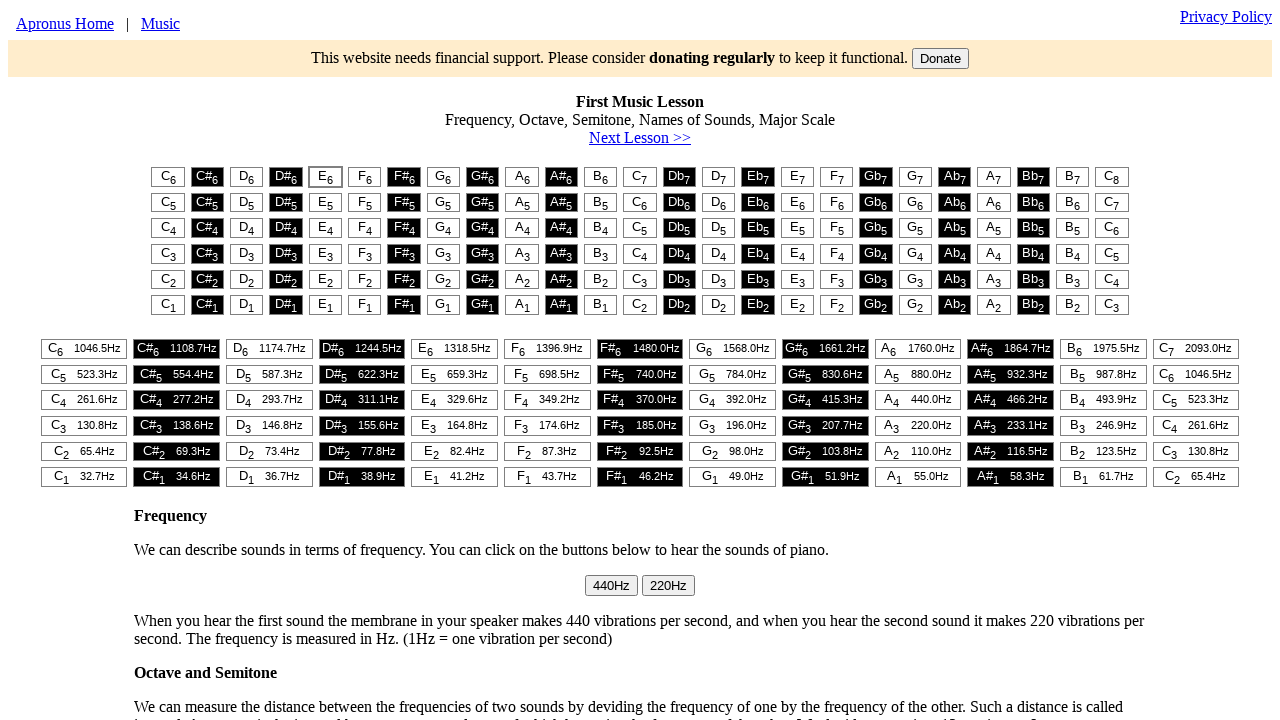

Clicked piano keynote at position 6 at (365, 177) on #t1 > table > tr:nth-child(1) > td:nth-child(6) > button
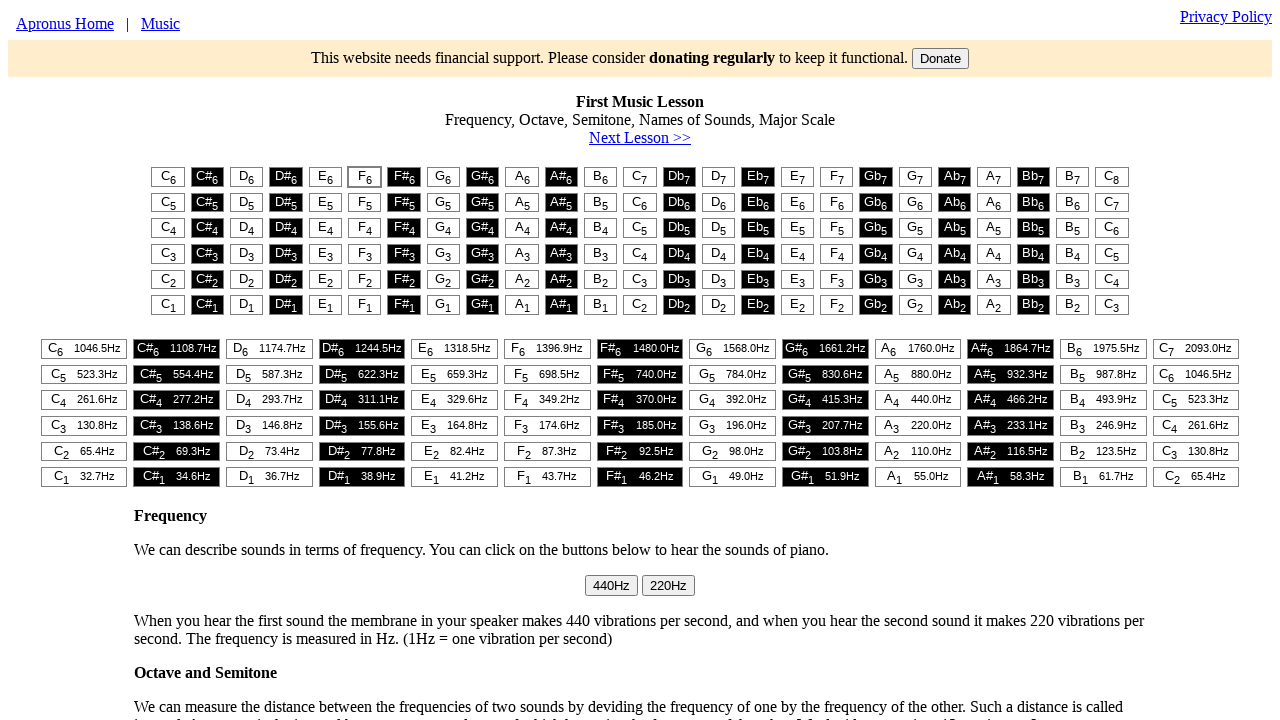

Clicked piano keynote at position 8 at (443, 177) on #t1 > table > tr:nth-child(1) > td:nth-child(8) > button
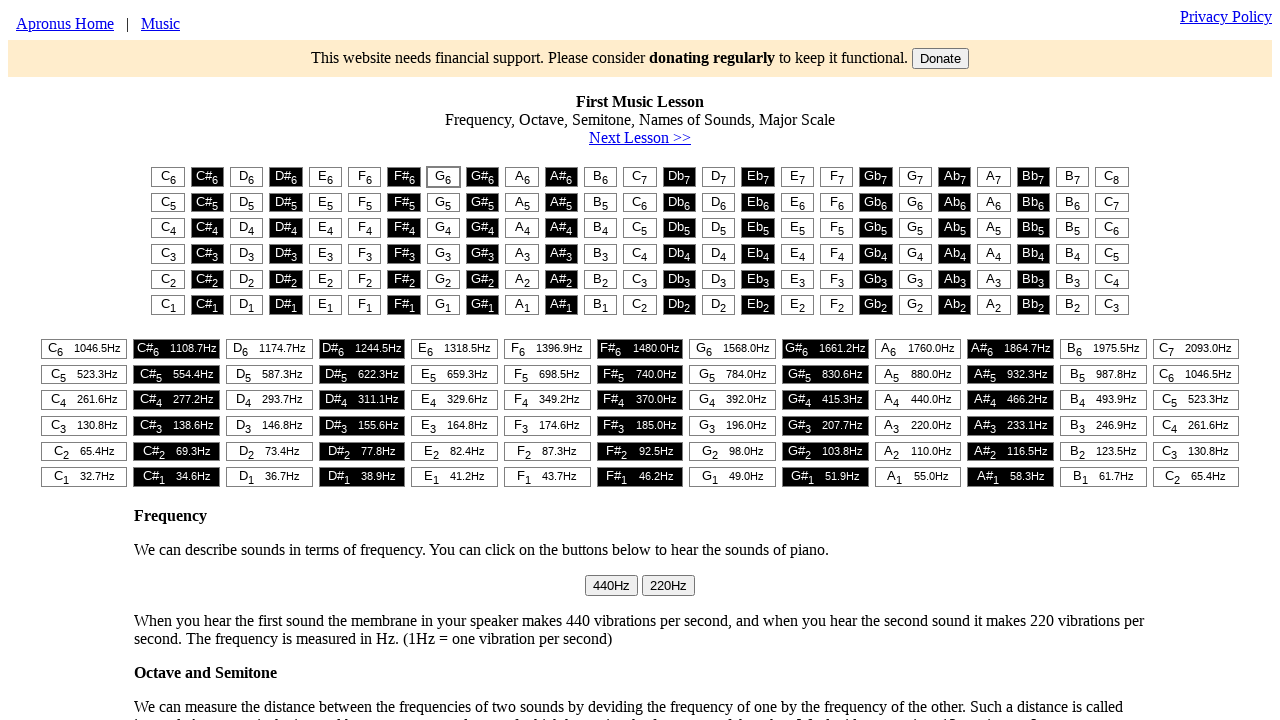

Clicked piano keynote at position 8 at (443, 177) on #t1 > table > tr:nth-child(1) > td:nth-child(8) > button
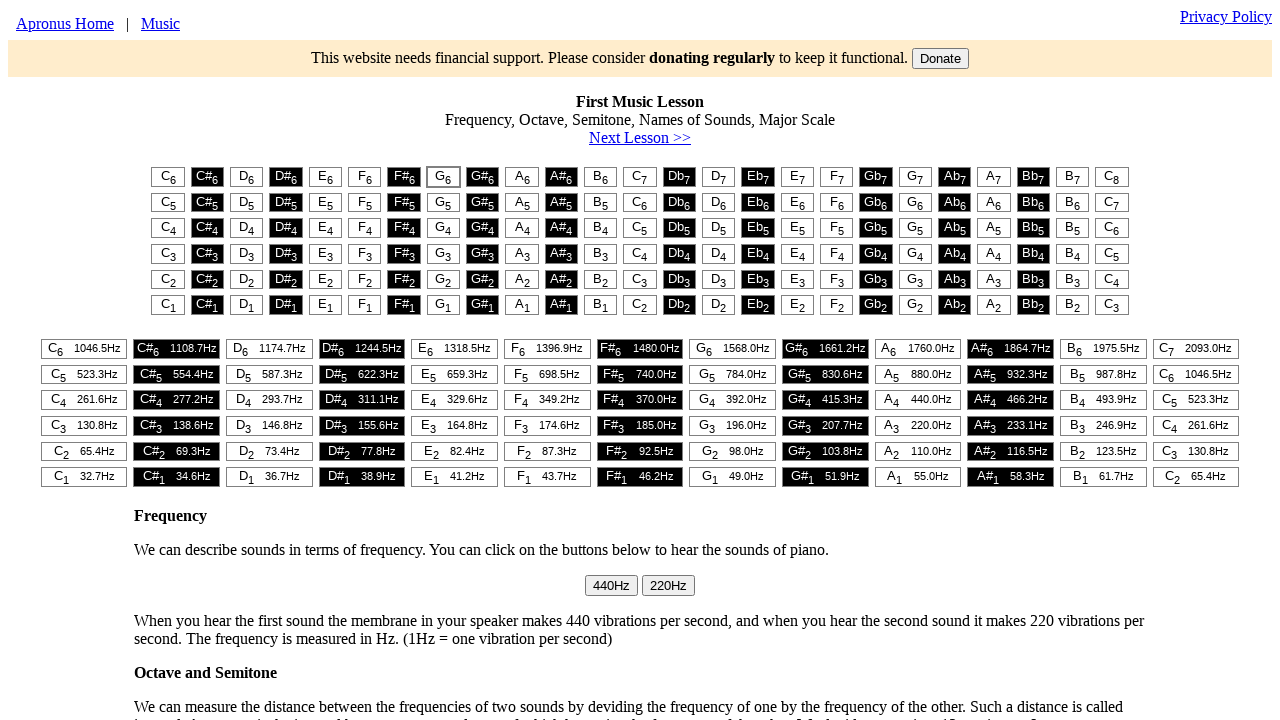

Clicked piano keynote at position 10 at (522, 177) on #t1 > table > tr:nth-child(1) > td:nth-child(10) > button
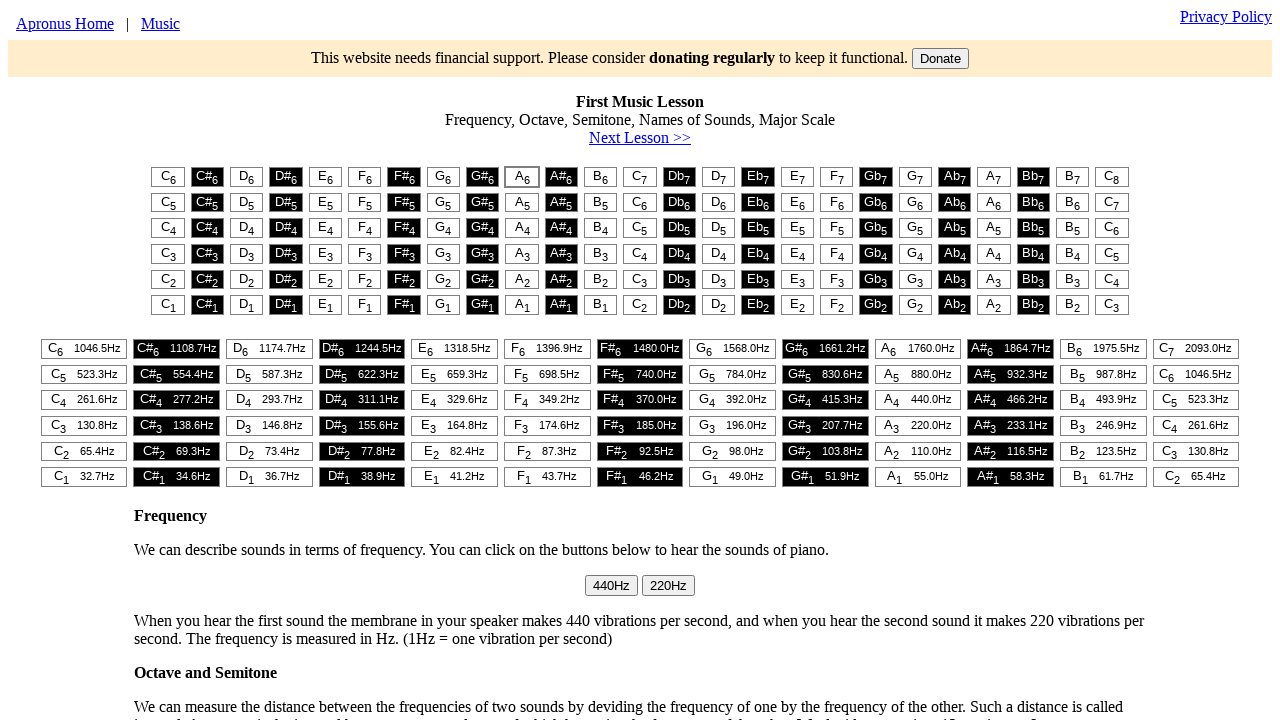

Clicked piano keynote at position 8 at (443, 177) on #t1 > table > tr:nth-child(1) > td:nth-child(8) > button
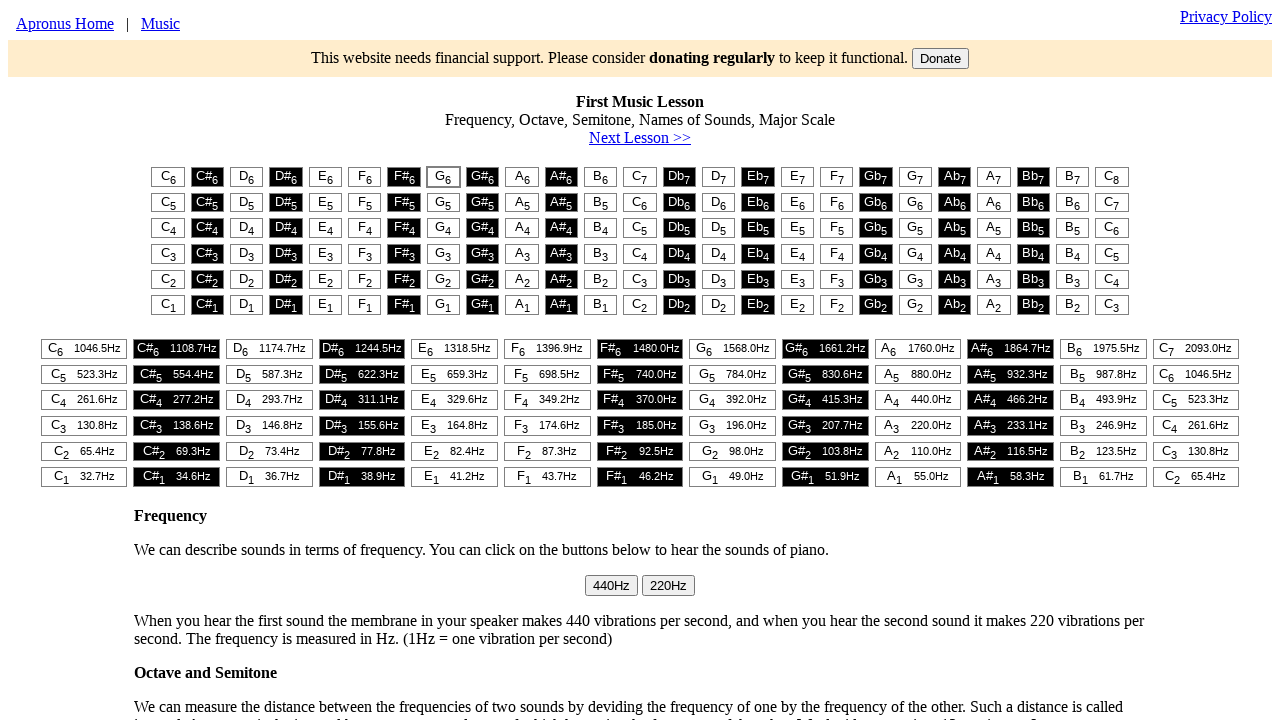

Clicked piano keynote at position 6 at (365, 177) on #t1 > table > tr:nth-child(1) > td:nth-child(6) > button
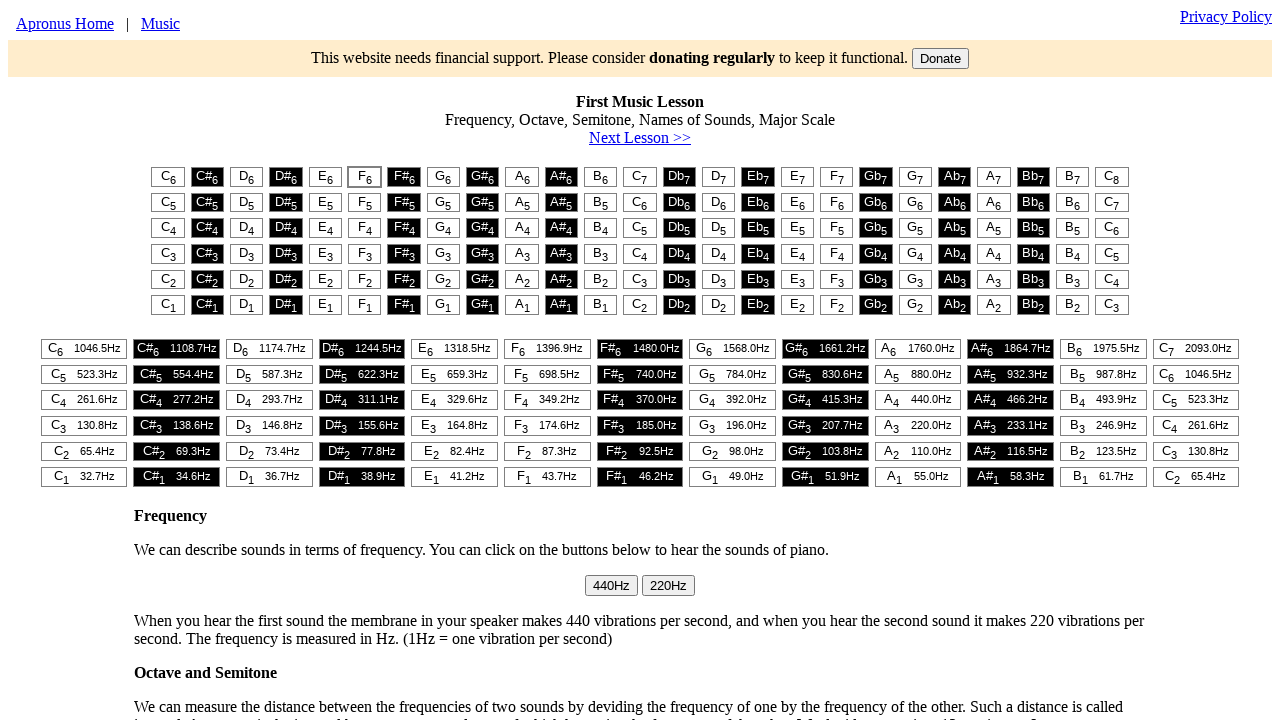

Clicked piano keynote at position 5 at (325, 177) on #t1 > table > tr:nth-child(1) > td:nth-child(5) > button
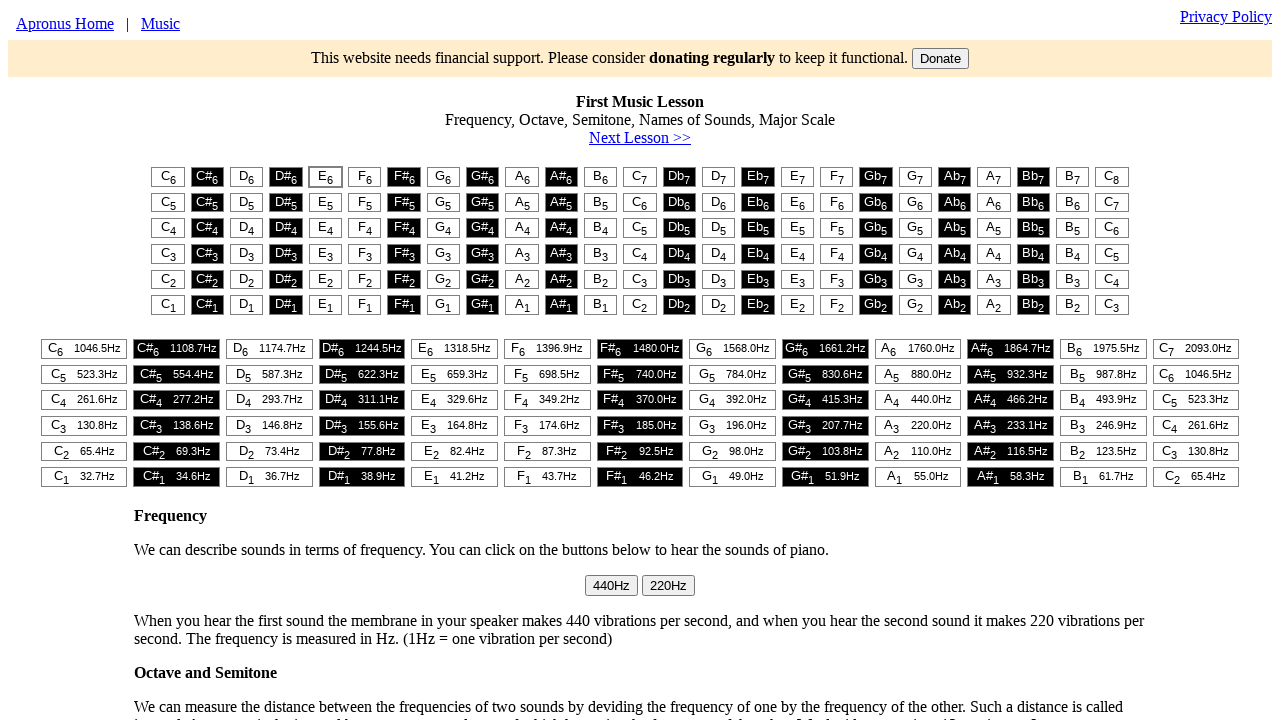

Clicked piano keynote at position 1 at (168, 177) on #t1 > table > tr:nth-child(1) > td:nth-child(1) > button
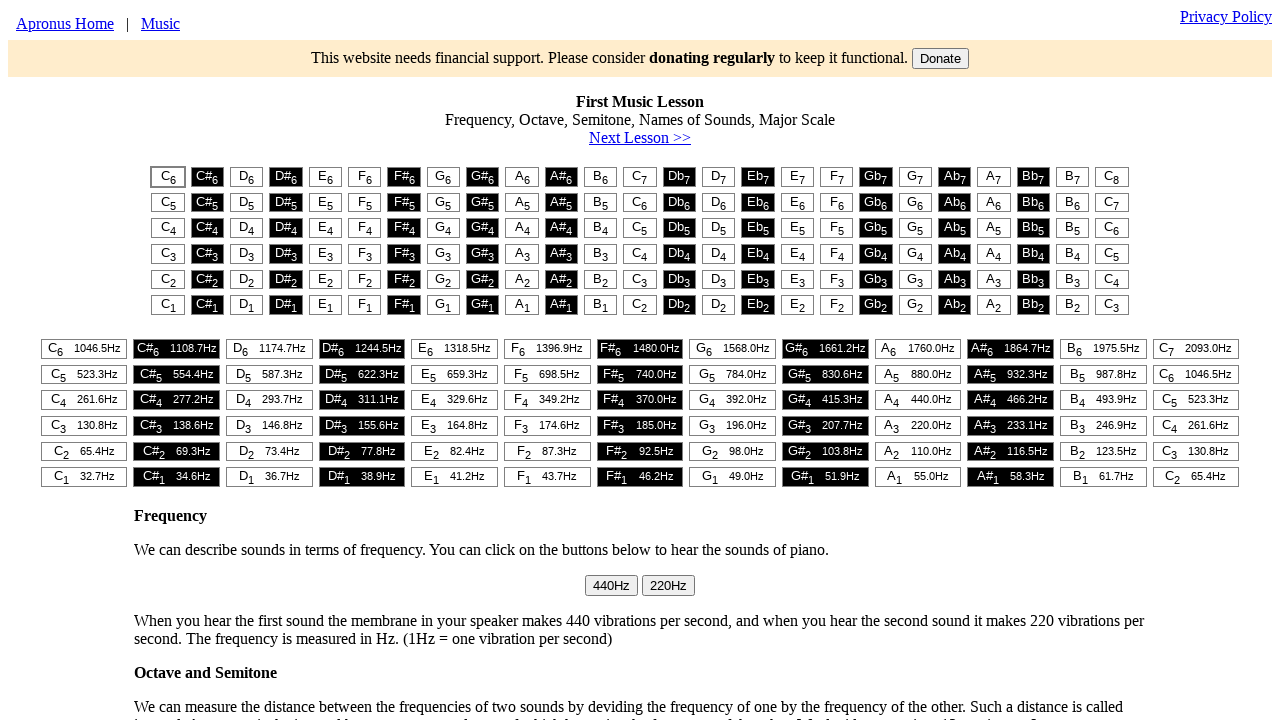

Clicked piano keynote at position 8 at (443, 177) on #t1 > table > tr:nth-child(1) > td:nth-child(8) > button
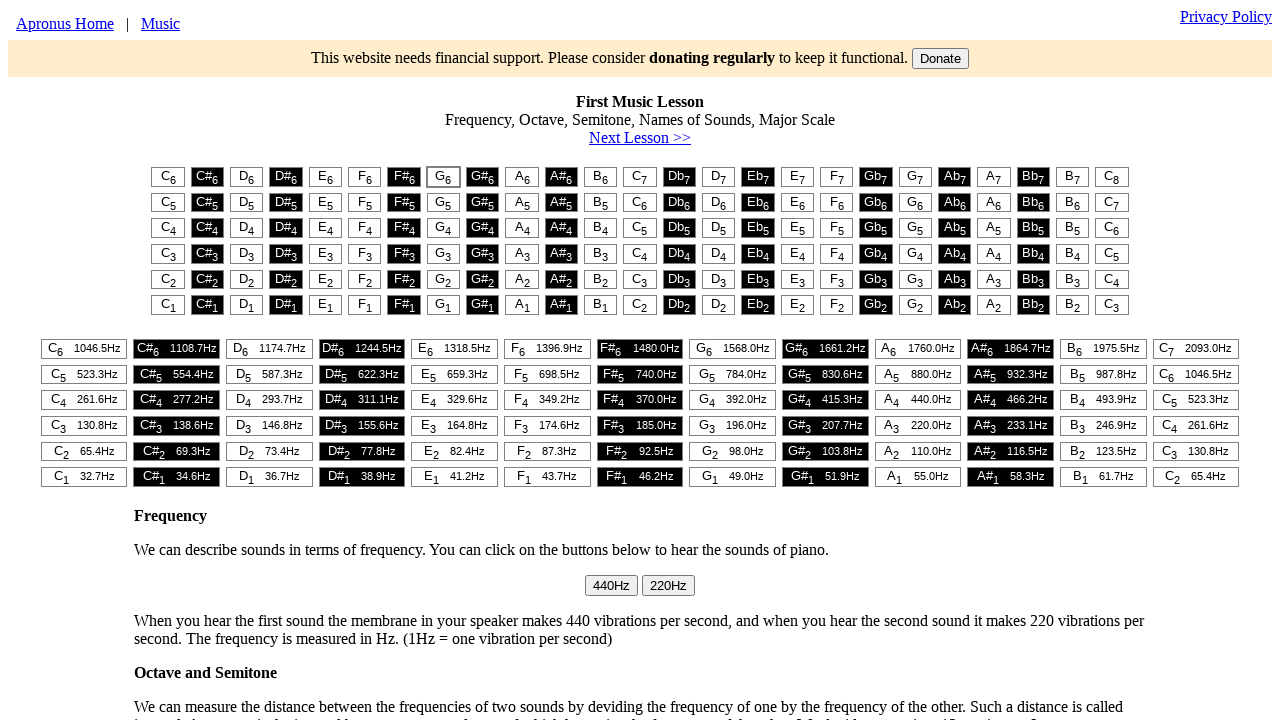

Clicked piano keynote at position 10 at (522, 177) on #t1 > table > tr:nth-child(1) > td:nth-child(10) > button
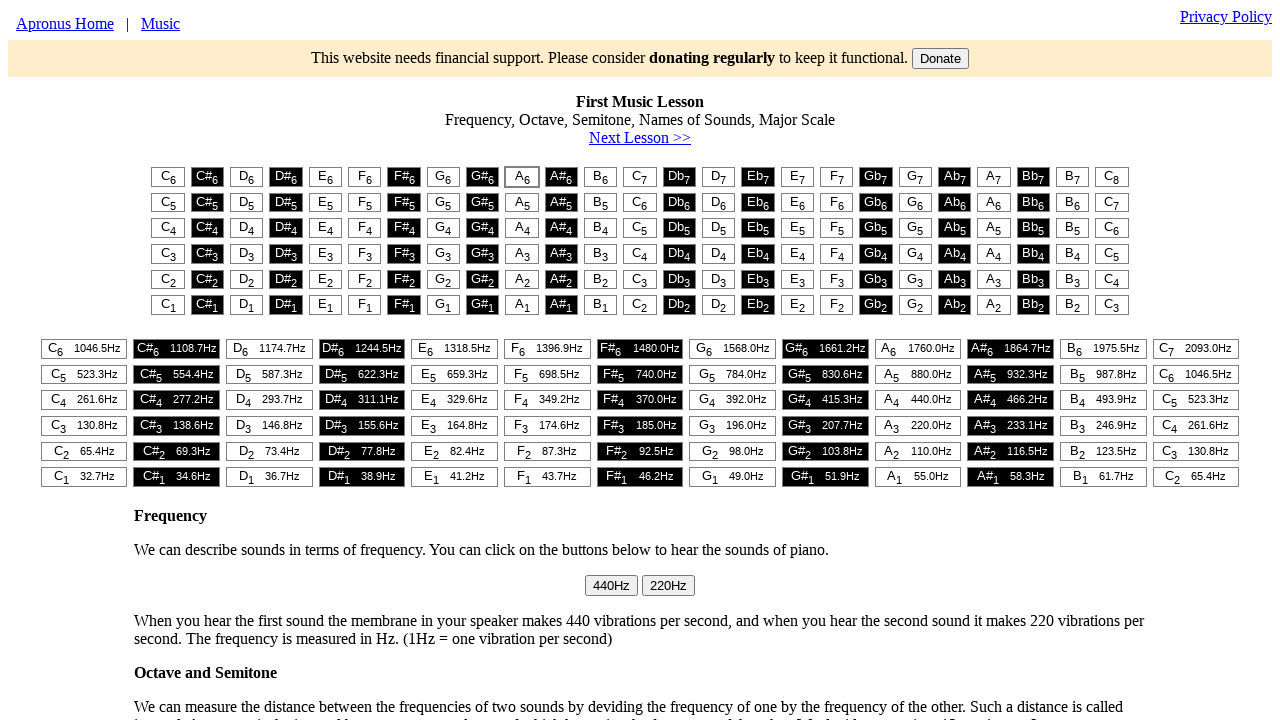

Clicked piano keynote at position 8 at (443, 177) on #t1 > table > tr:nth-child(1) > td:nth-child(8) > button
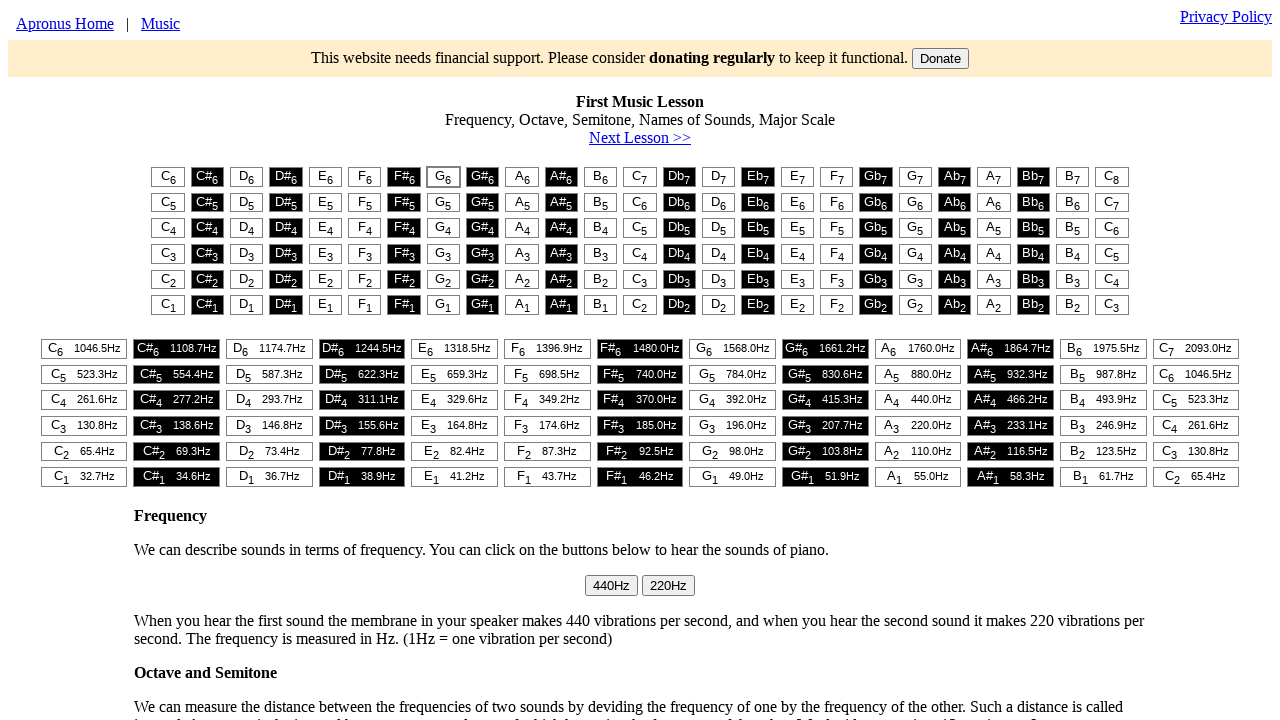

Clicked piano keynote at position 6 at (365, 177) on #t1 > table > tr:nth-child(1) > td:nth-child(6) > button
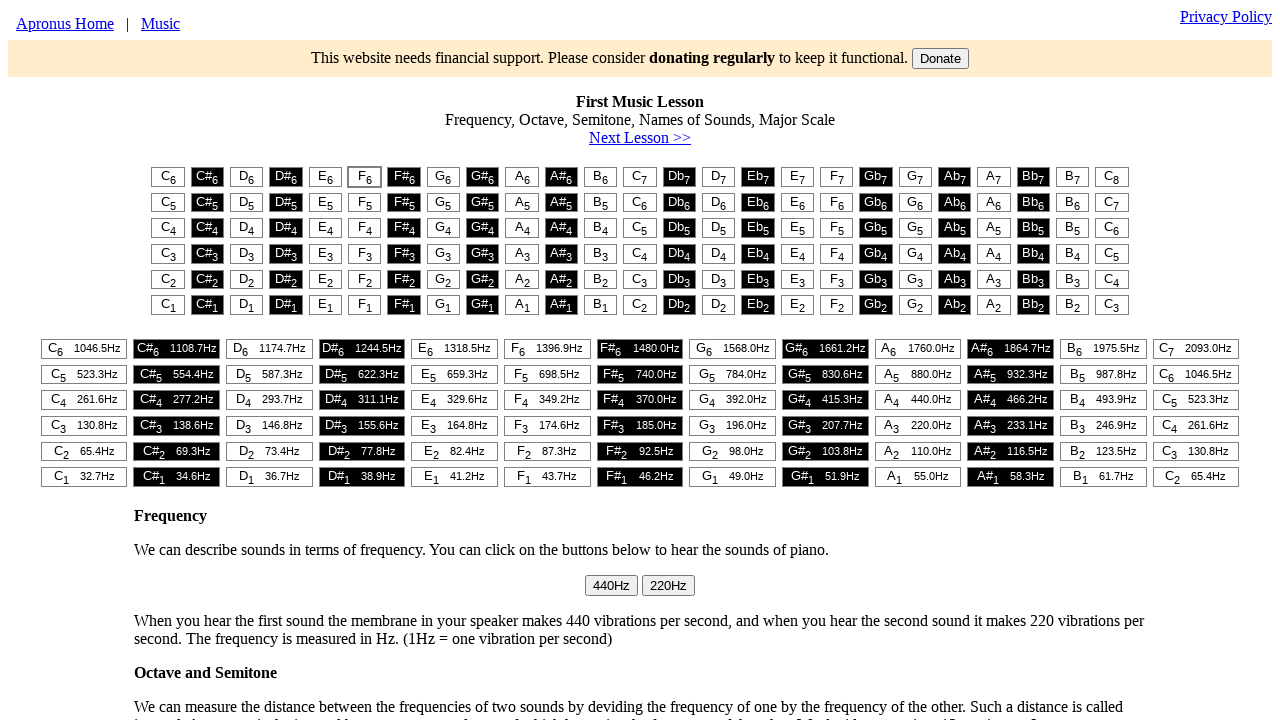

Clicked piano keynote at position 5 at (325, 177) on #t1 > table > tr:nth-child(1) > td:nth-child(5) > button
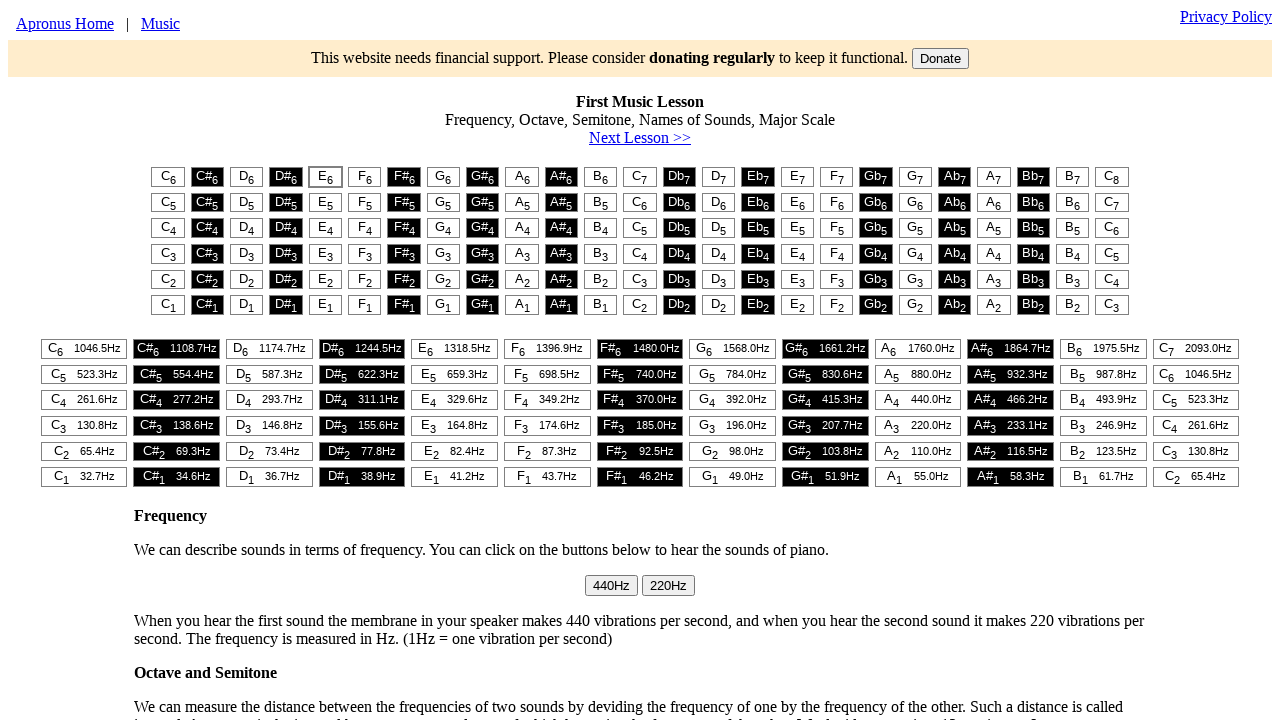

Clicked piano keynote at position 1 at (168, 177) on #t1 > table > tr:nth-child(1) > td:nth-child(1) > button
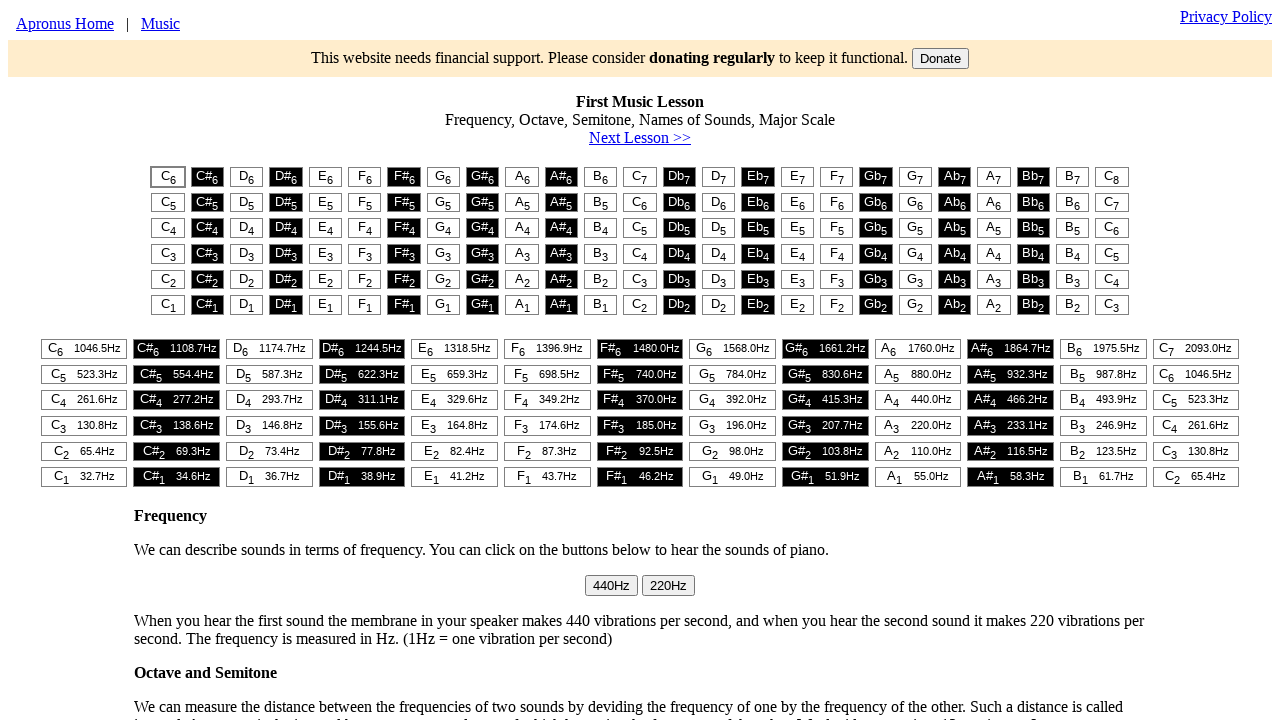

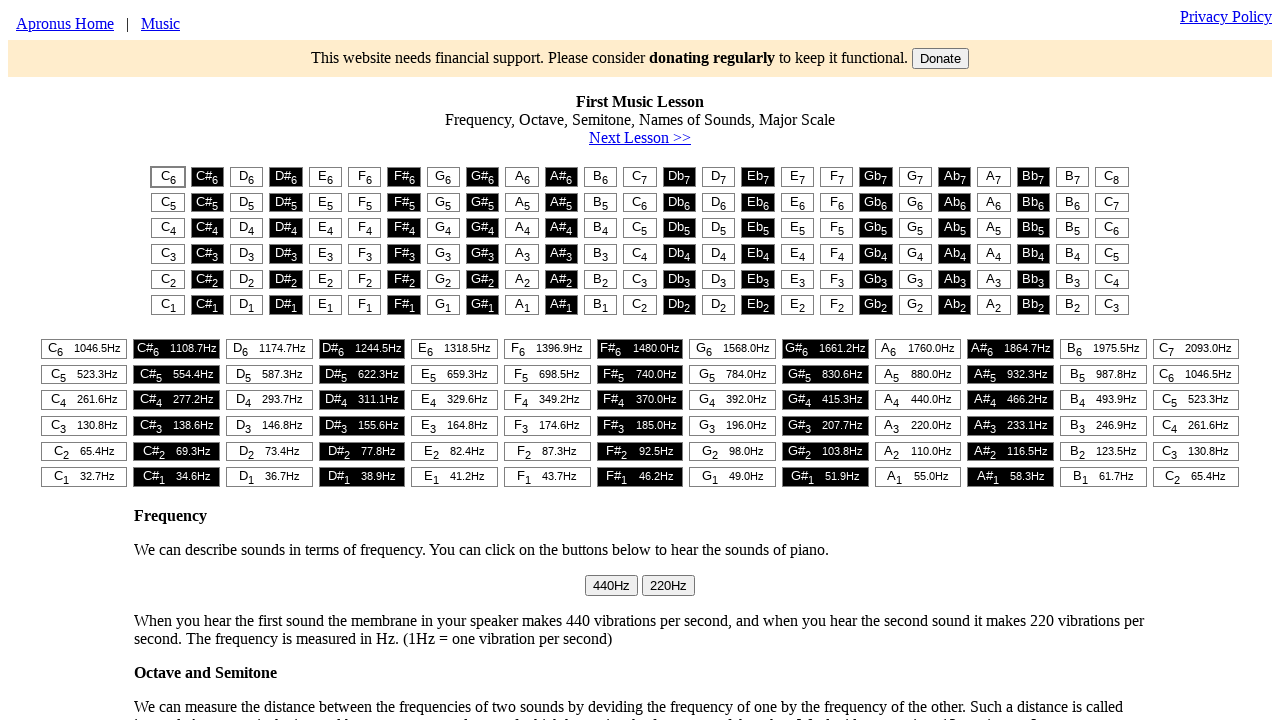